Tests deleting a todo item using the red X (destroy) button

Starting URL: https://todomvc.com/examples/react/dist/

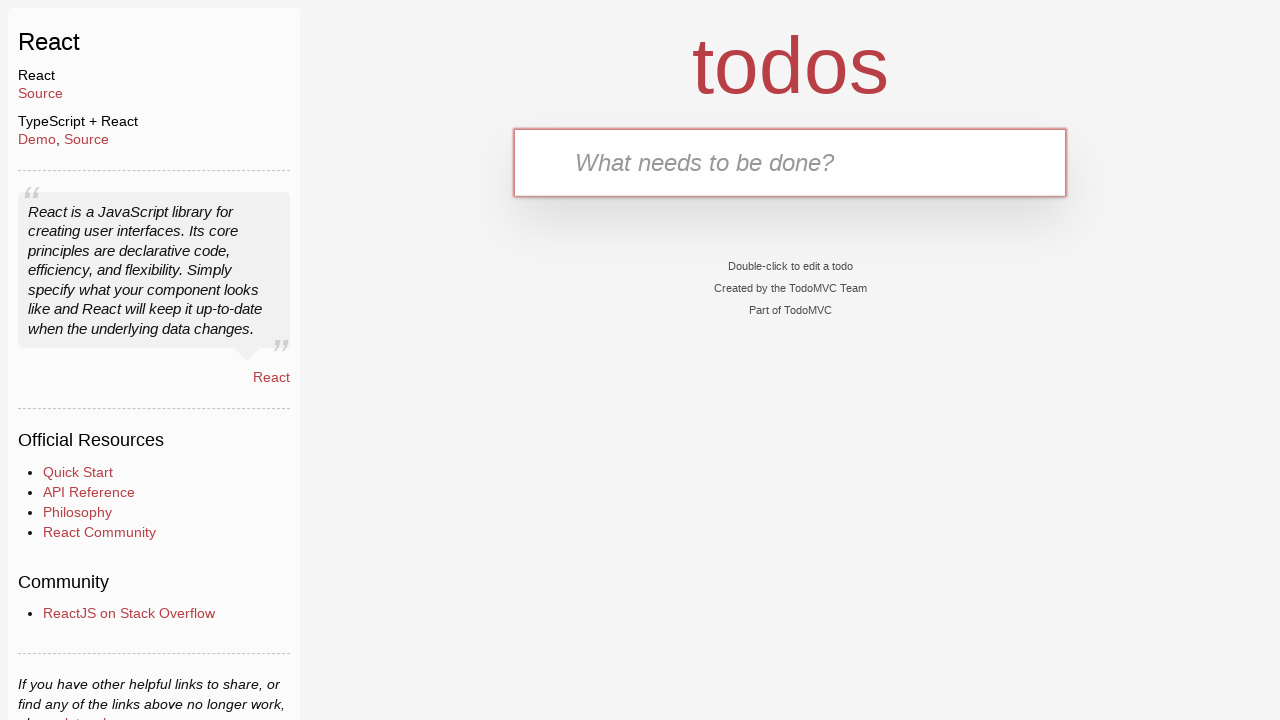

Filled new todo input with 'Task to delete' on .new-todo
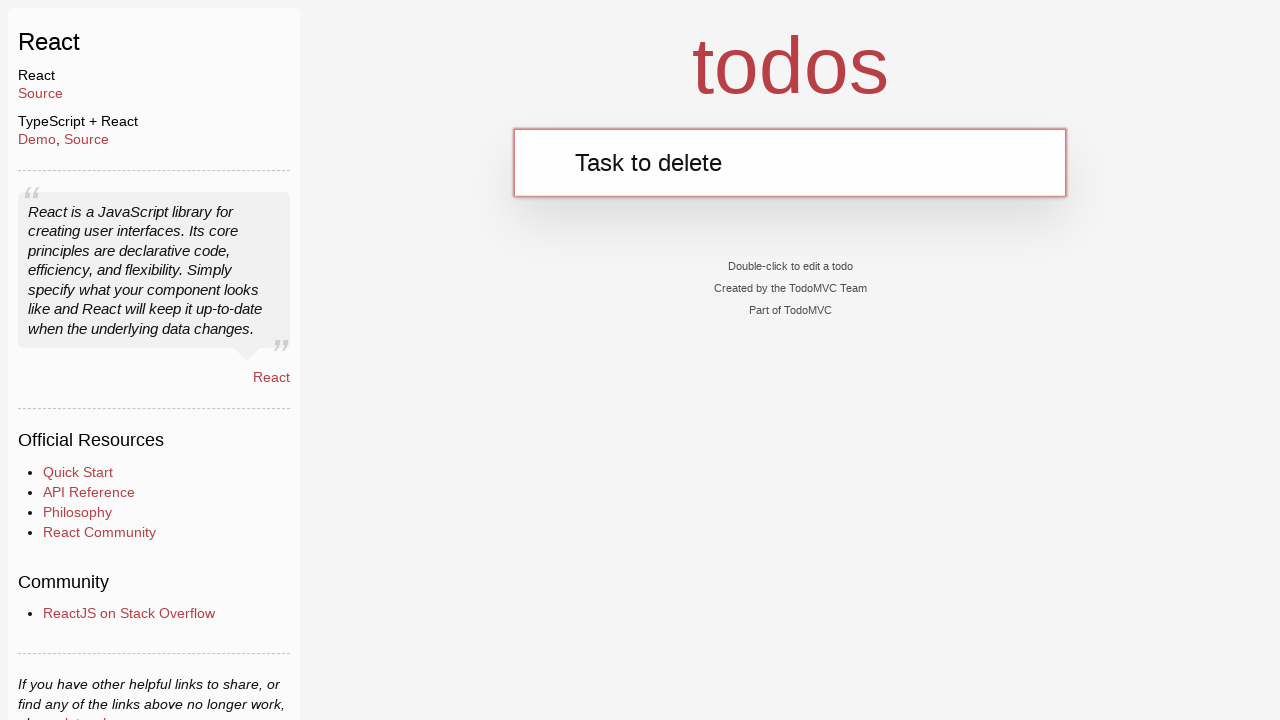

Pressed Enter to create the todo item on .new-todo
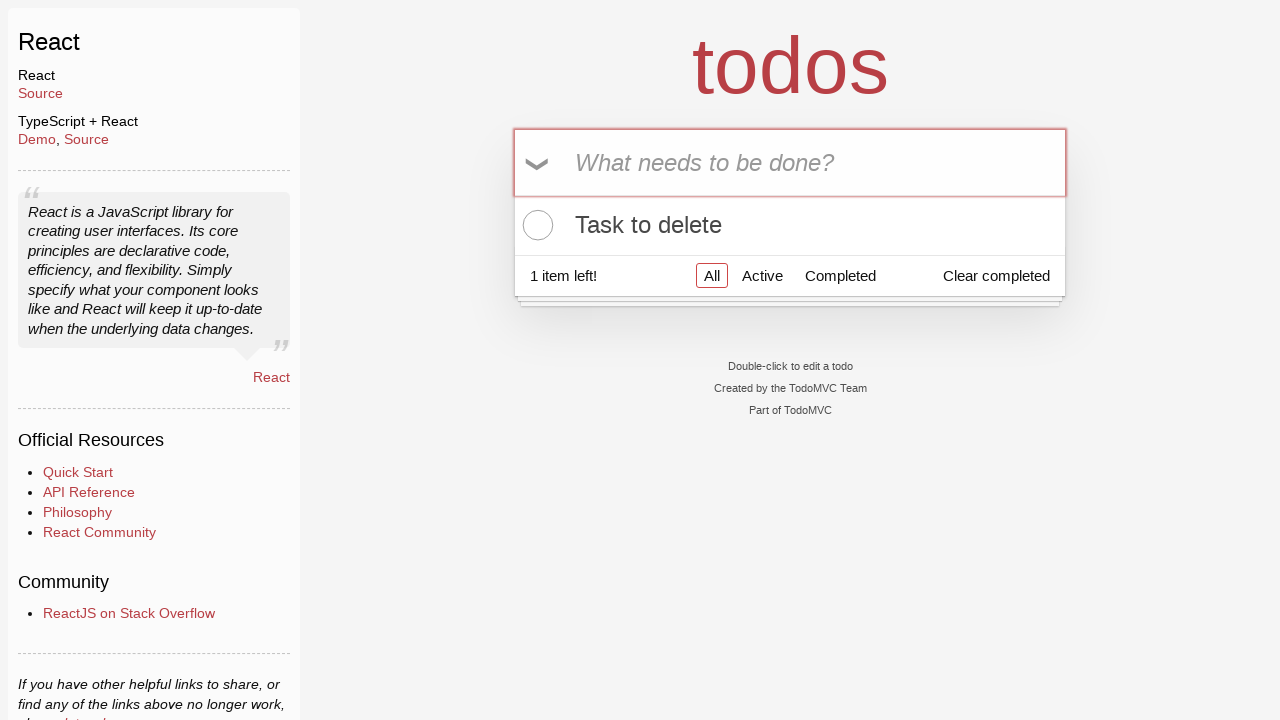

Todo item appeared in the list
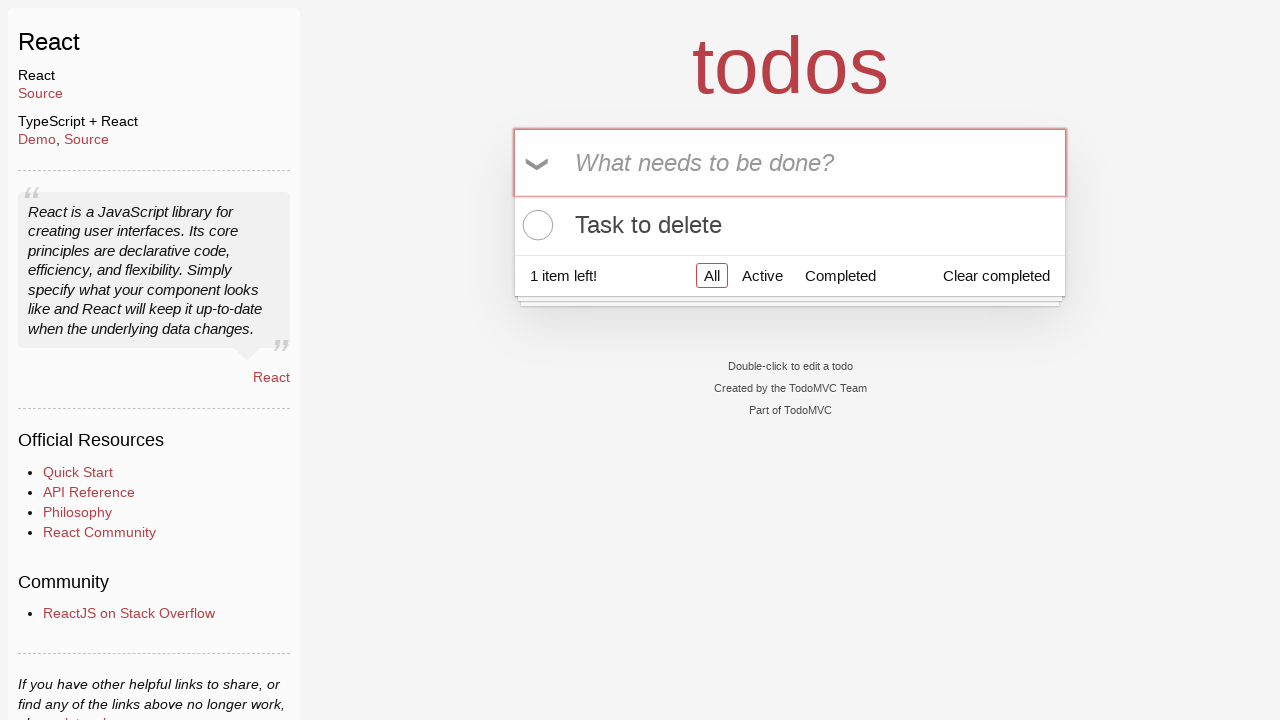

Hovered over todo item to reveal delete button at (790, 225) on .todo-list li
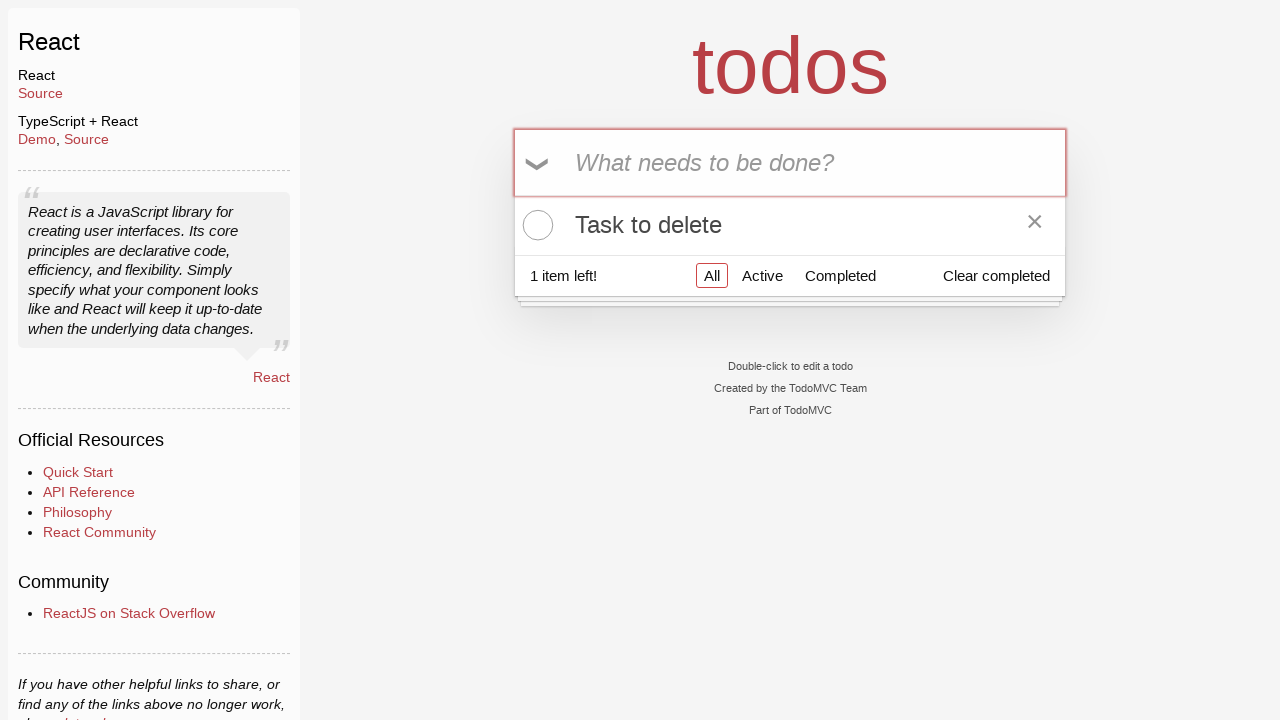

Clicked the red X (destroy) button to delete the todo at (1035, 225) on .todo-list li .destroy
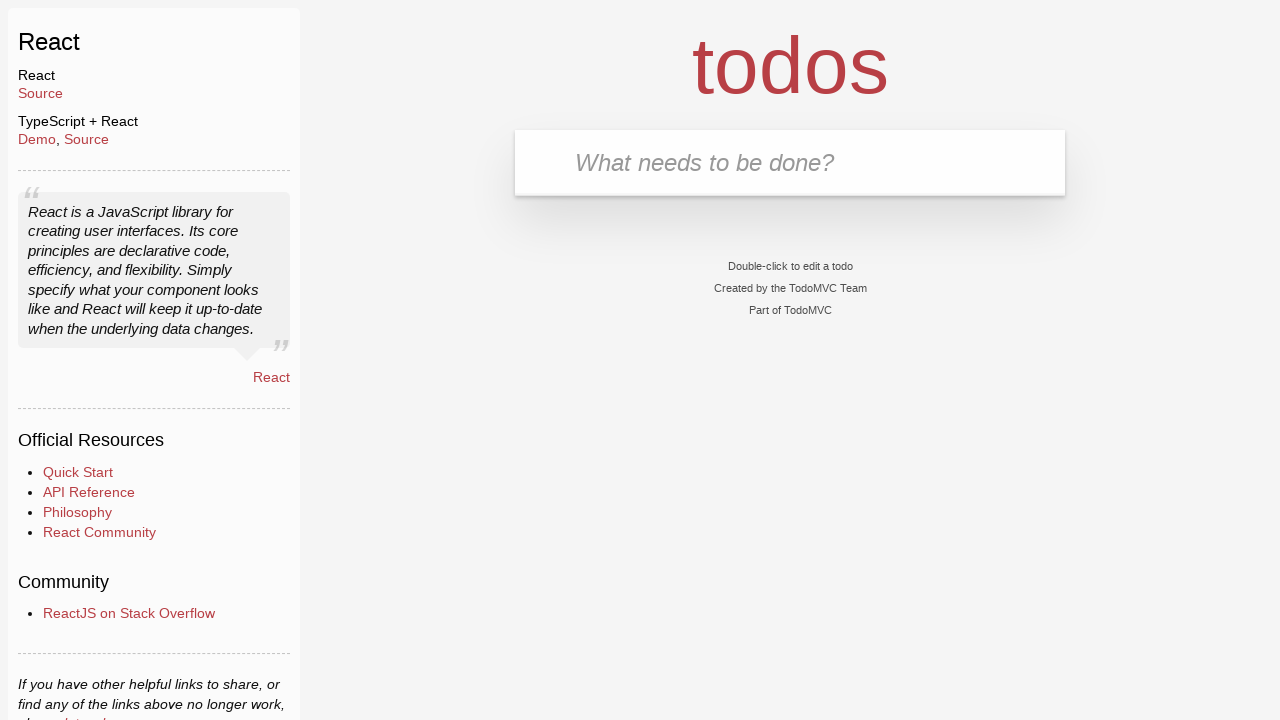

Verified that todo list is now empty
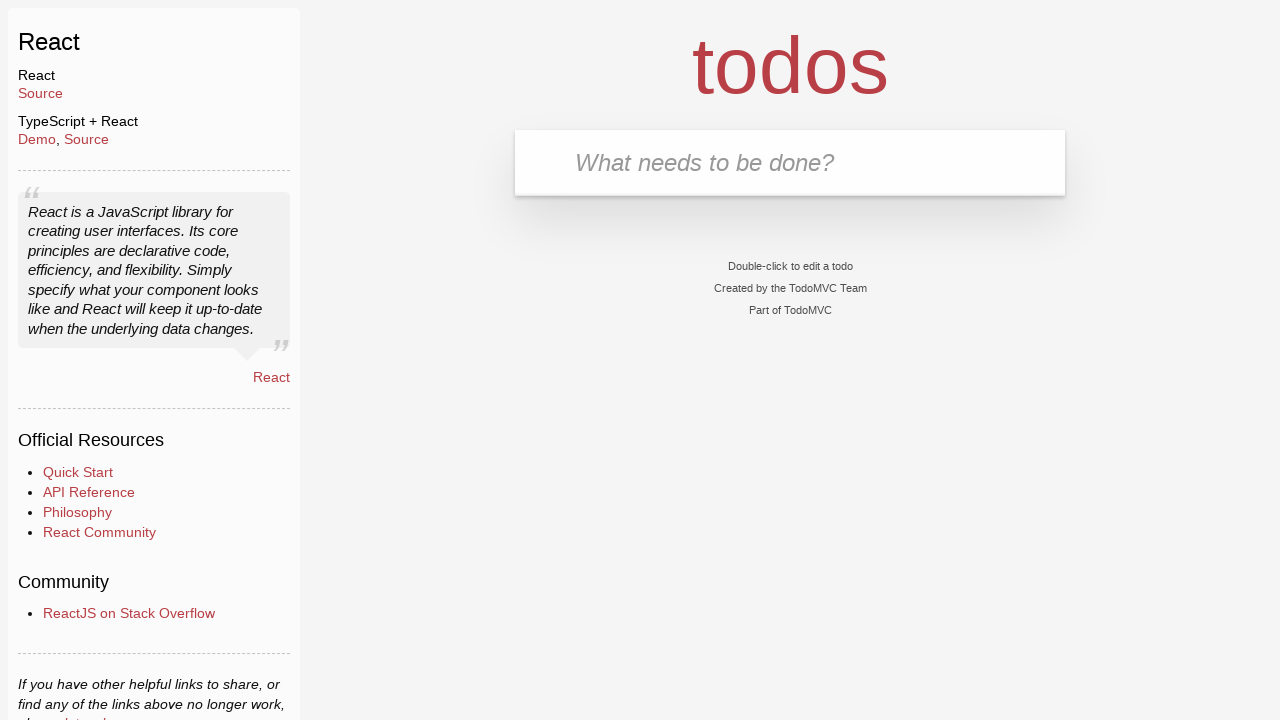

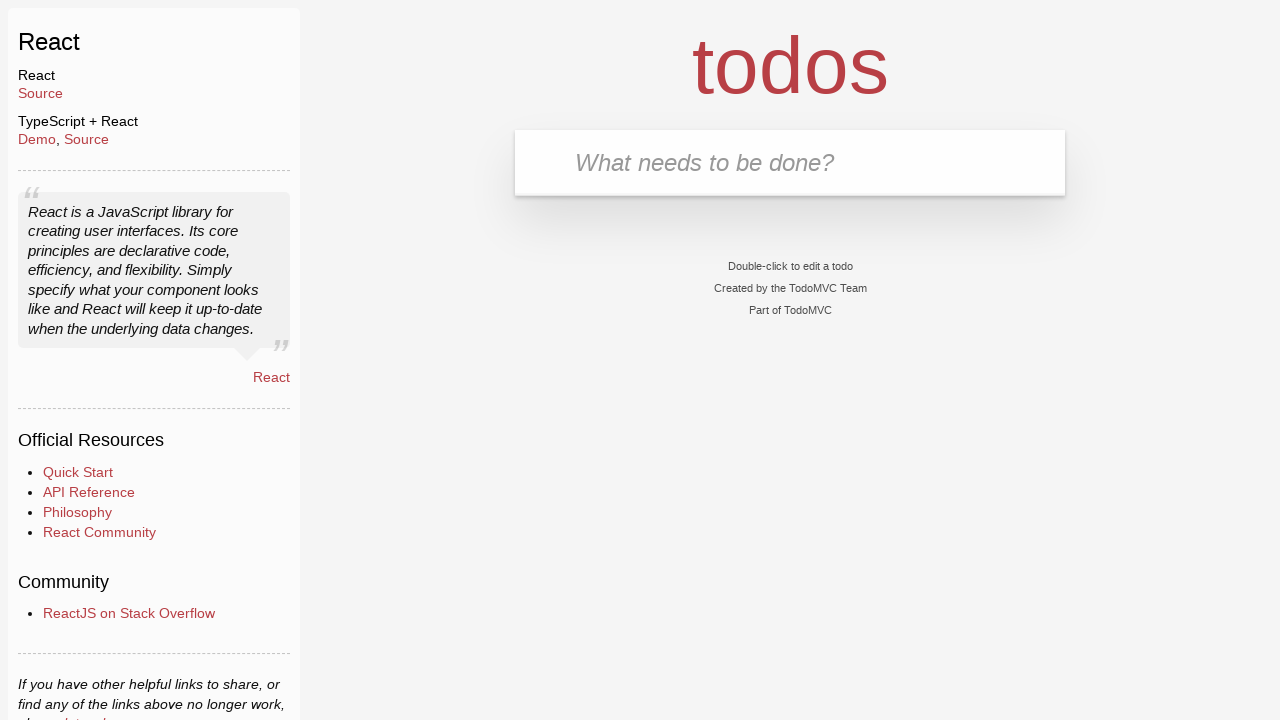